Navigates to Steam store and verifies that the language dropdown element exists on the page.

Starting URL: https://store.steampowered.com/?l=russian

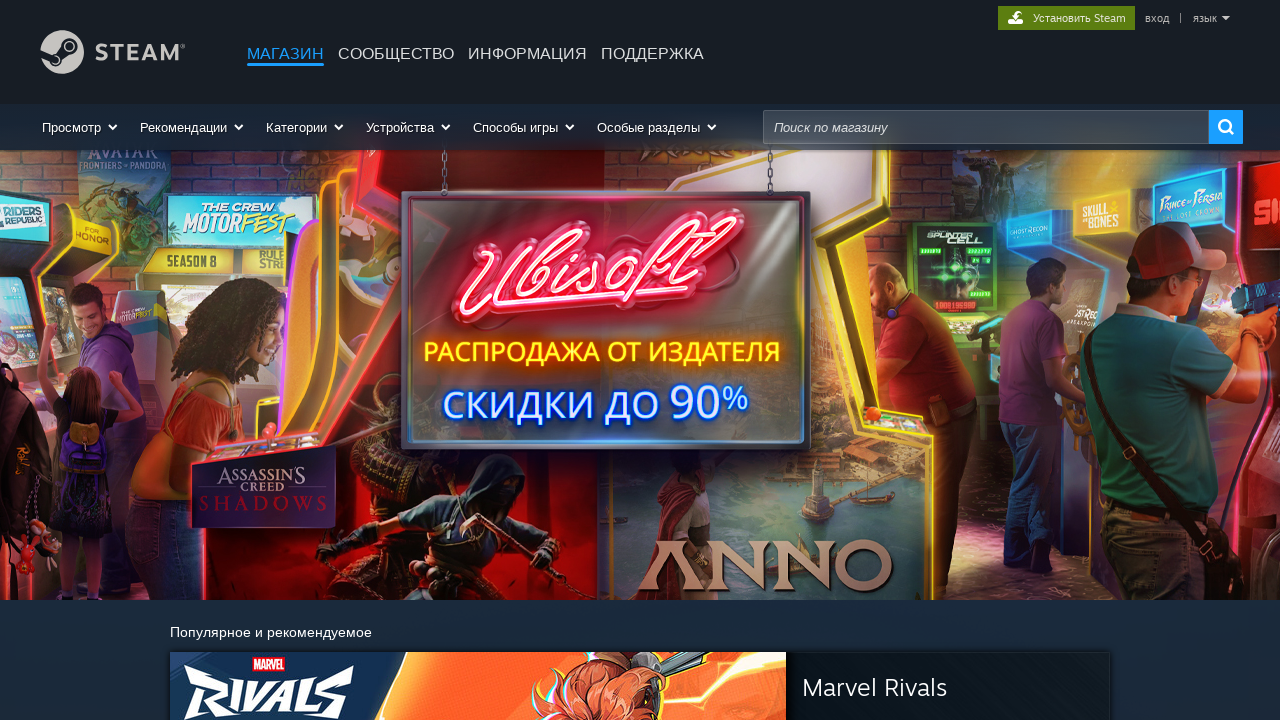

Navigated to Steam store with Russian language
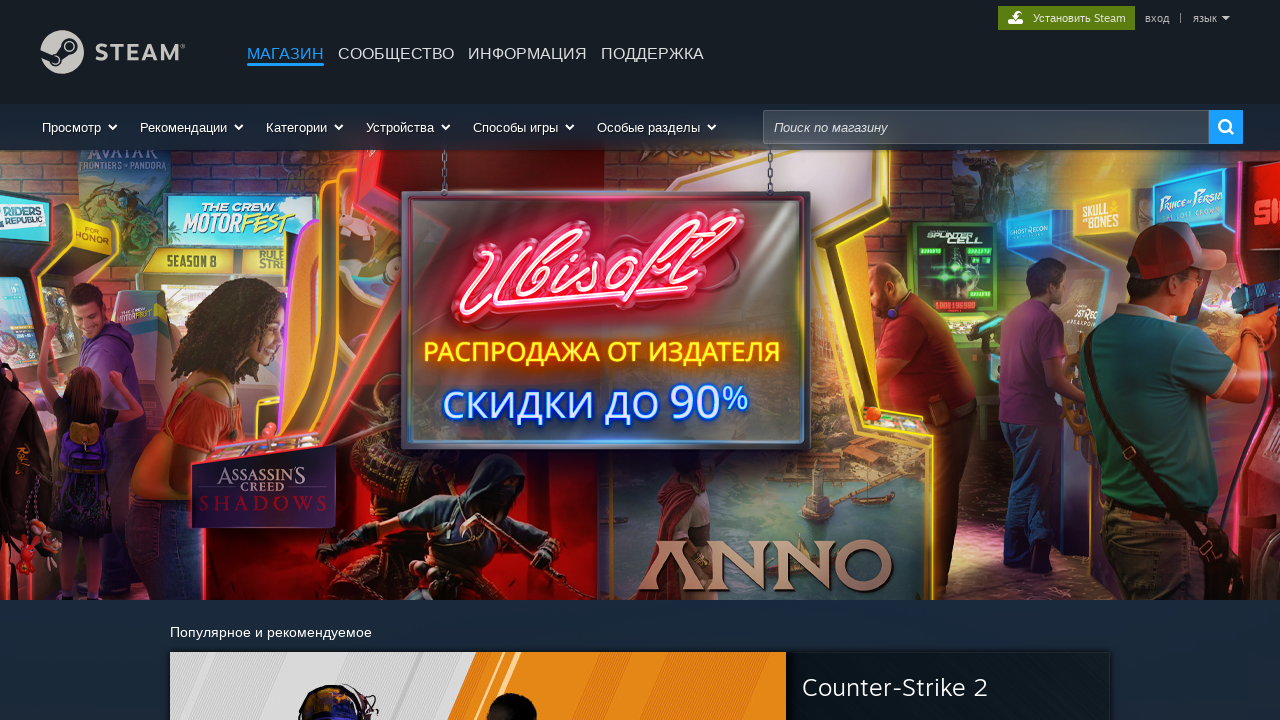

Located language dropdown element
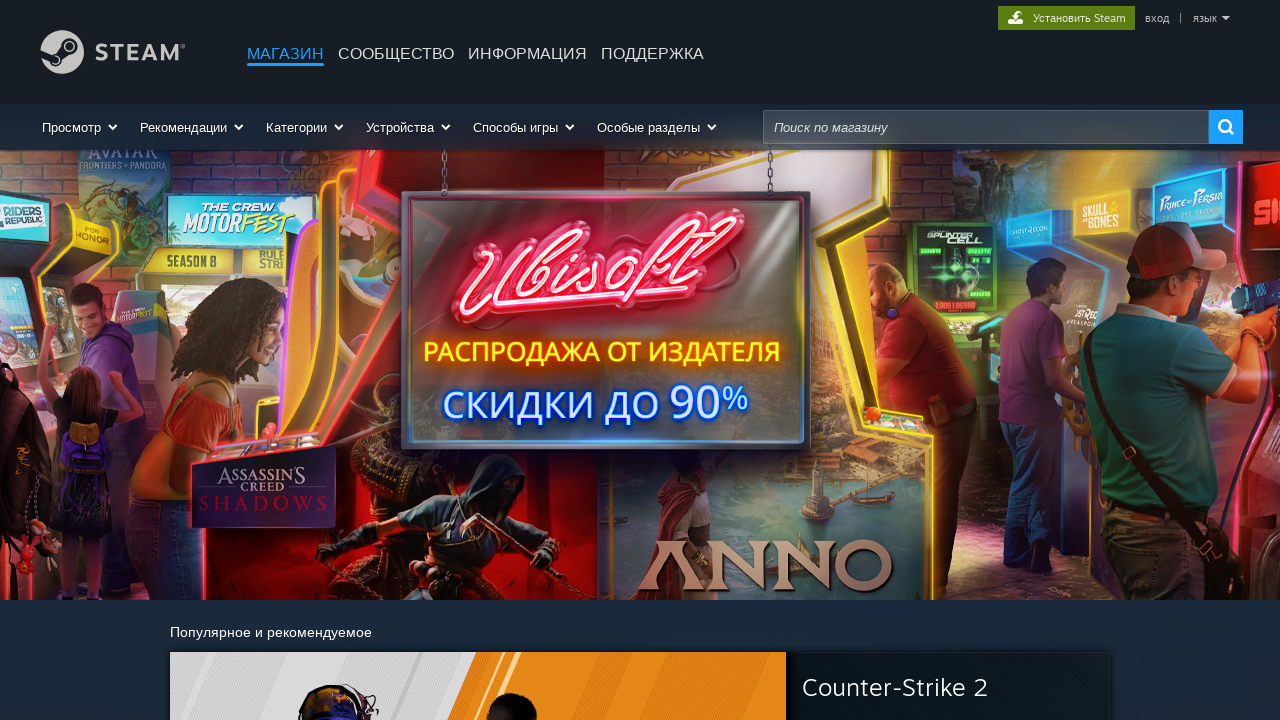

Verified language dropdown element exists
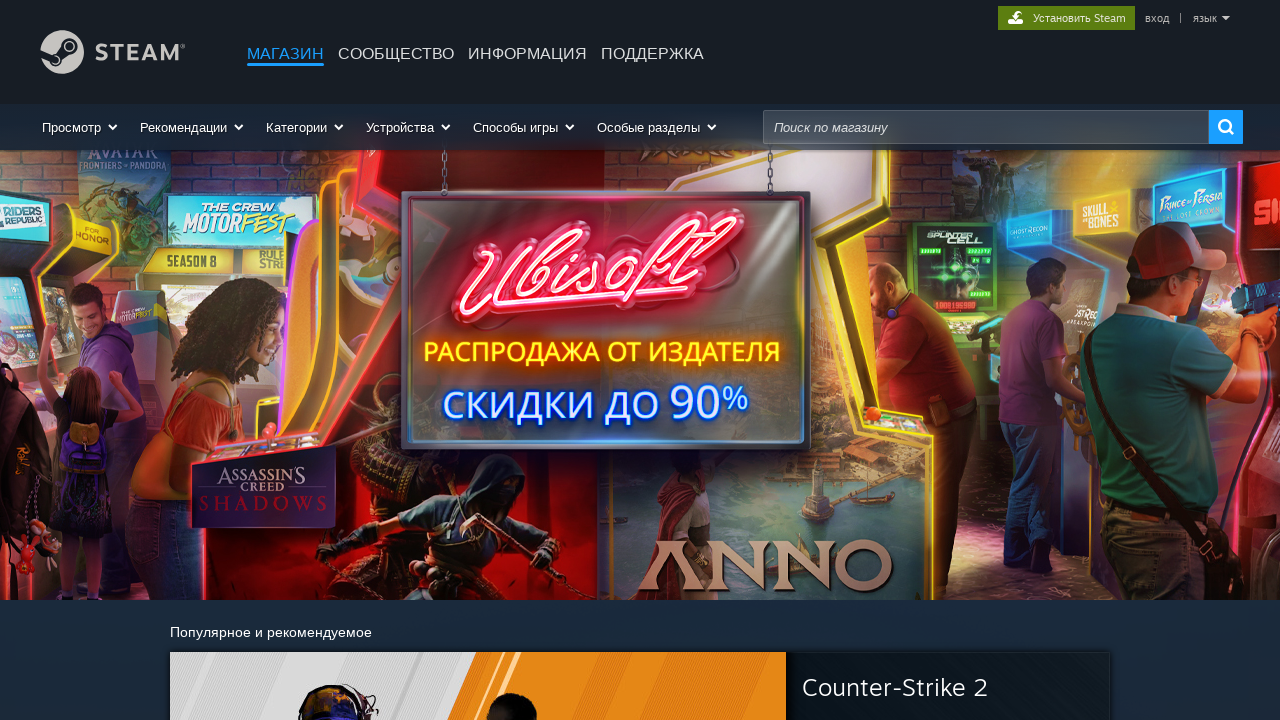

Confirmed language dropdown element is attached to DOM
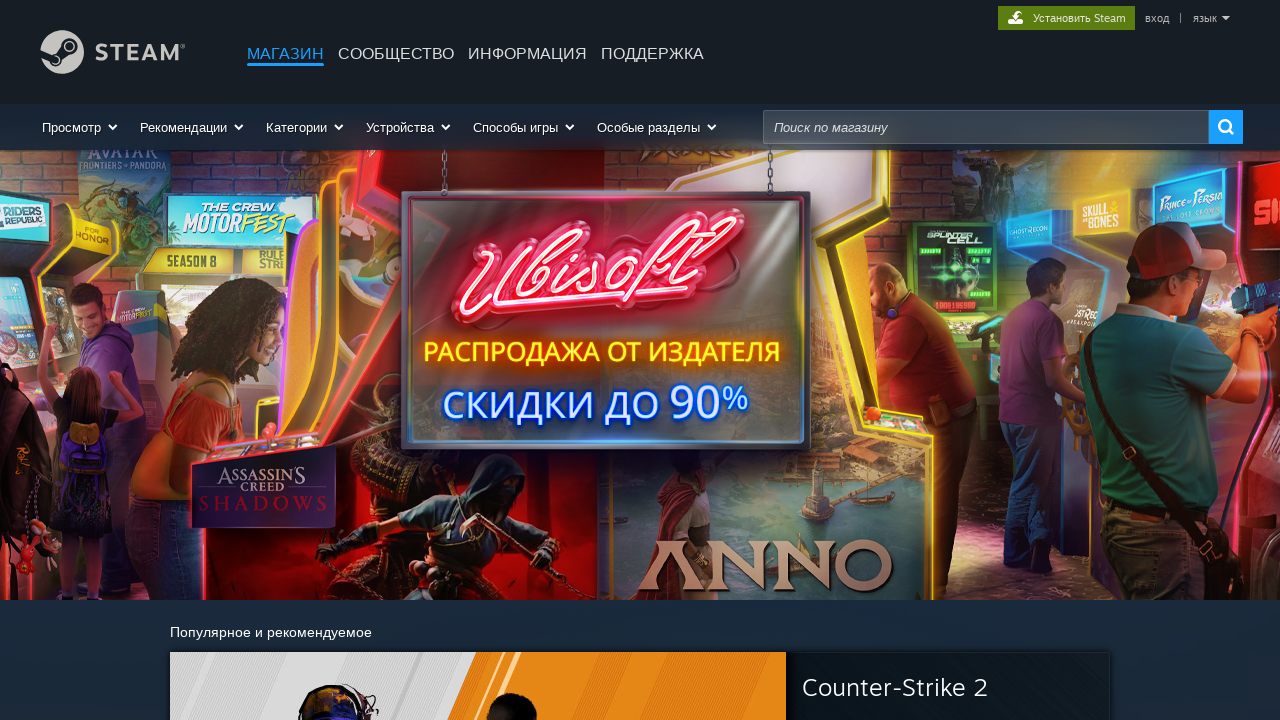

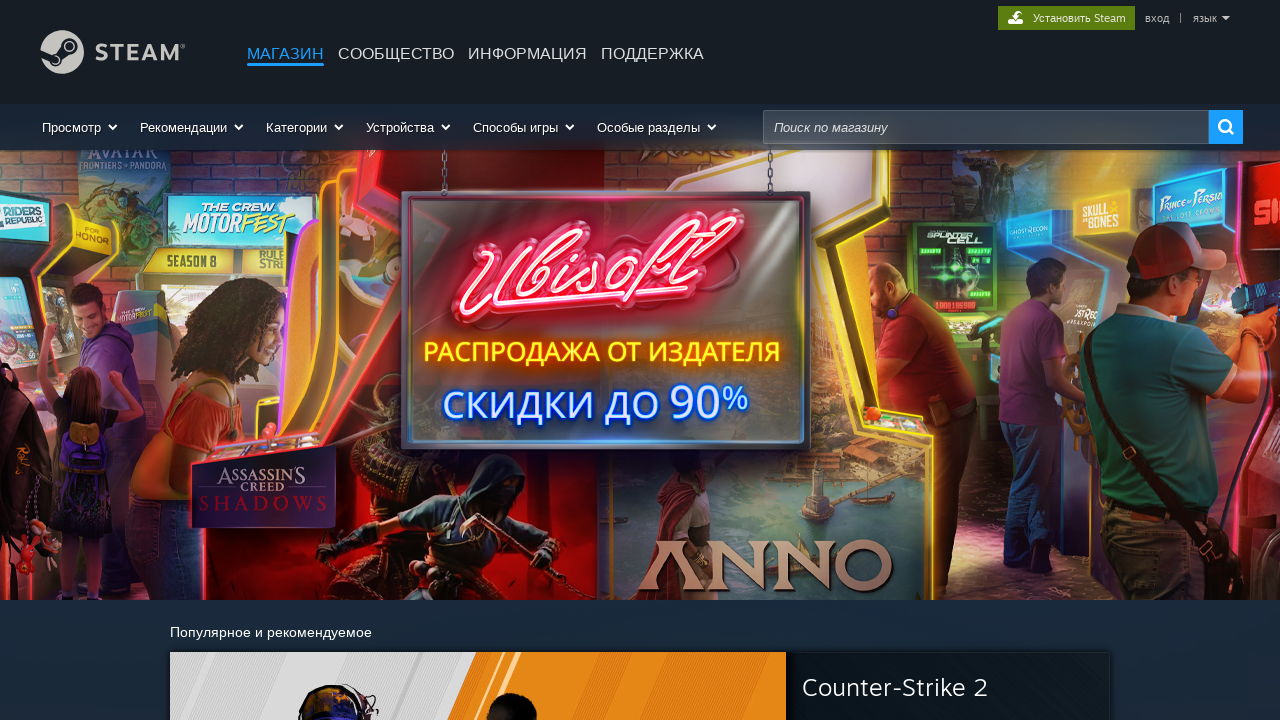